Tests dynamic loading behavior where an element is initially hidden, clicks a start button and waits for the finish text to appear after a loading animation completes.

Starting URL: http://the-internet.herokuapp.com/dynamic_loading/1

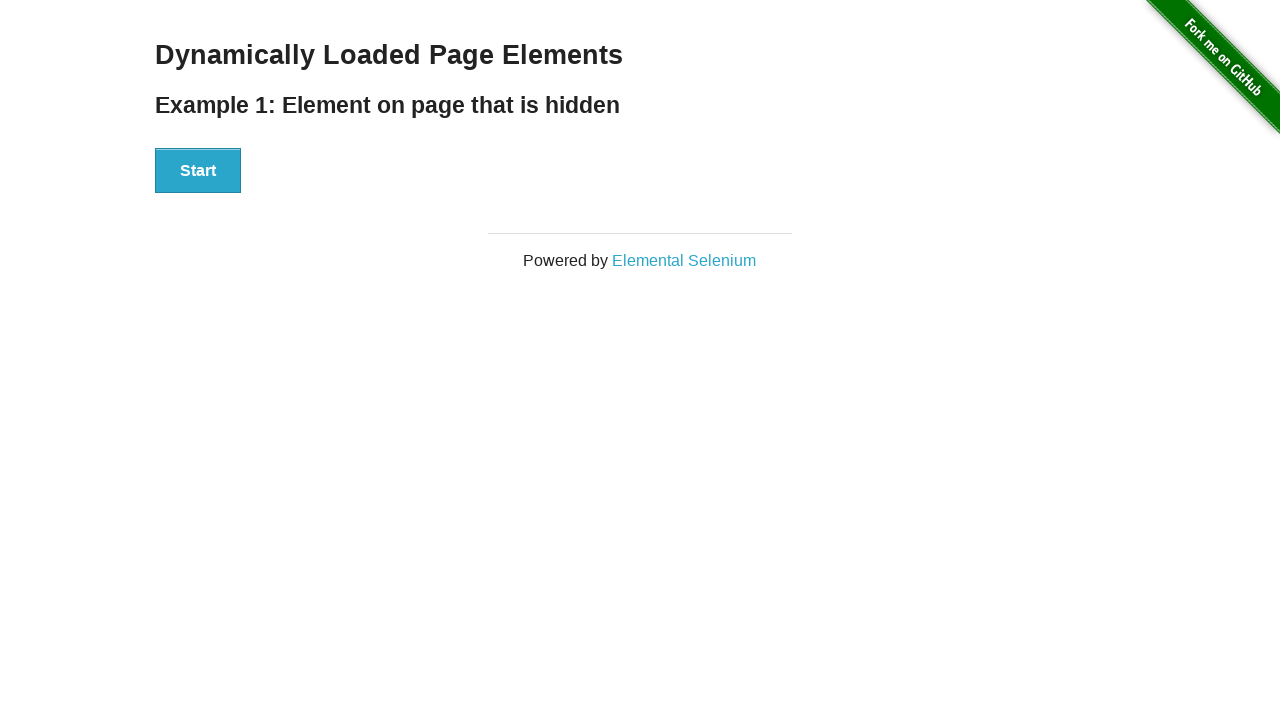

Clicked the Start button to initiate dynamic loading at (198, 171) on #start button
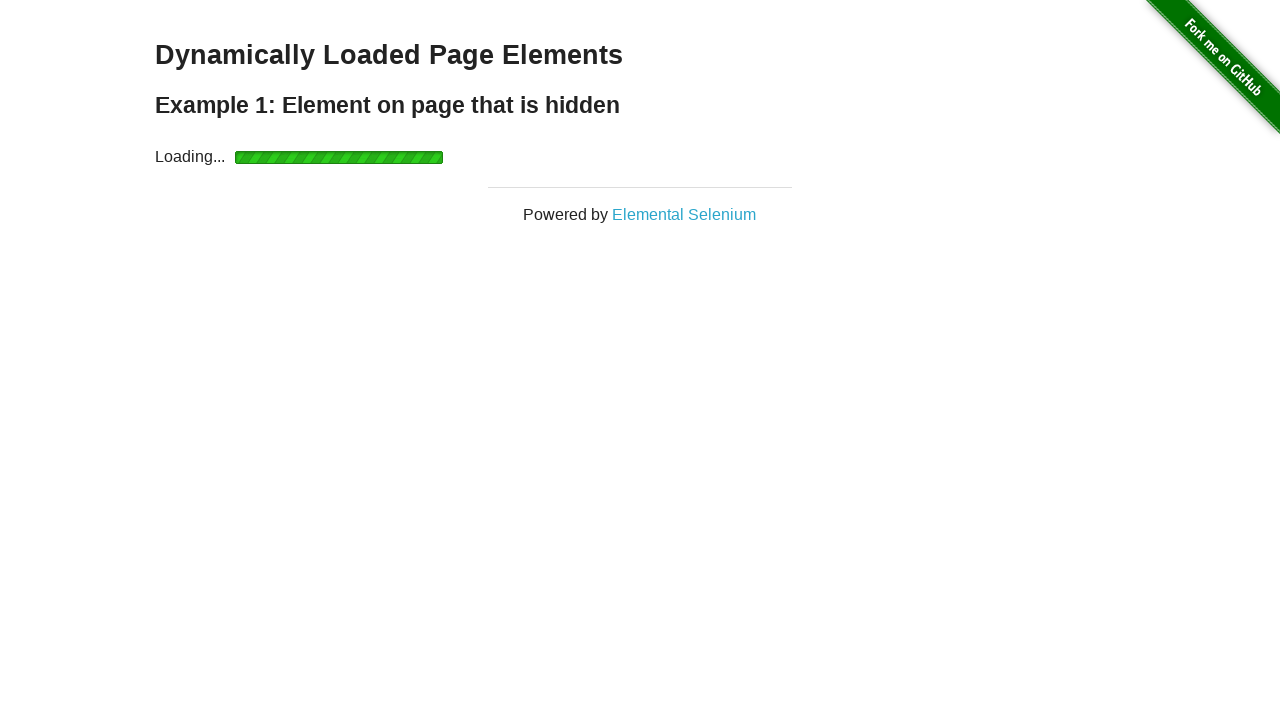

Waited for finish element to appear after loading animation completed
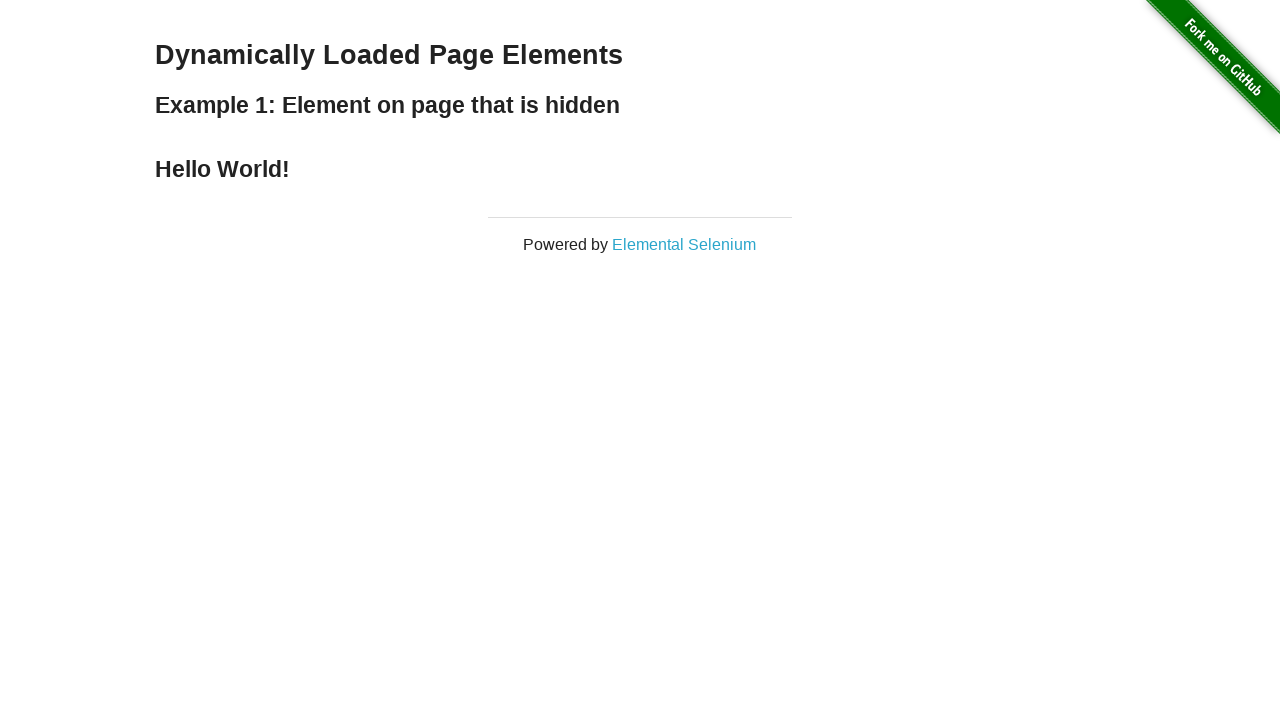

Retrieved finish text content
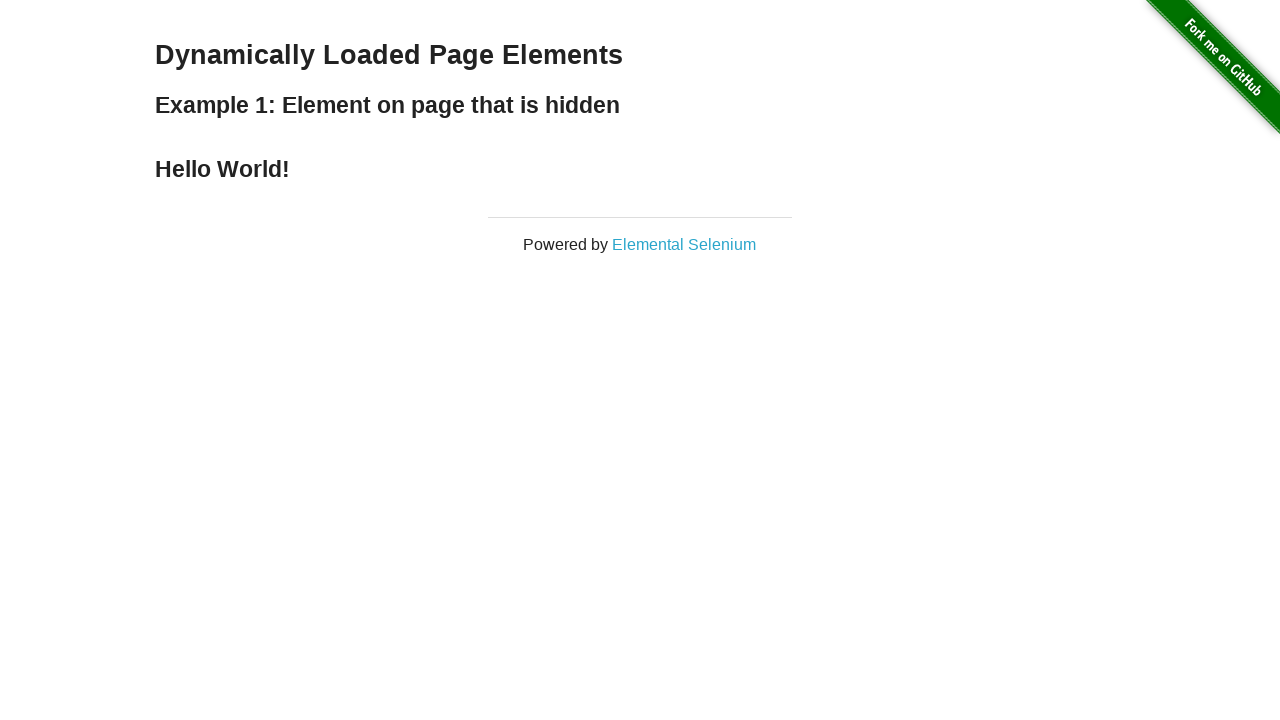

Verified that finish text equals 'Hello World!'
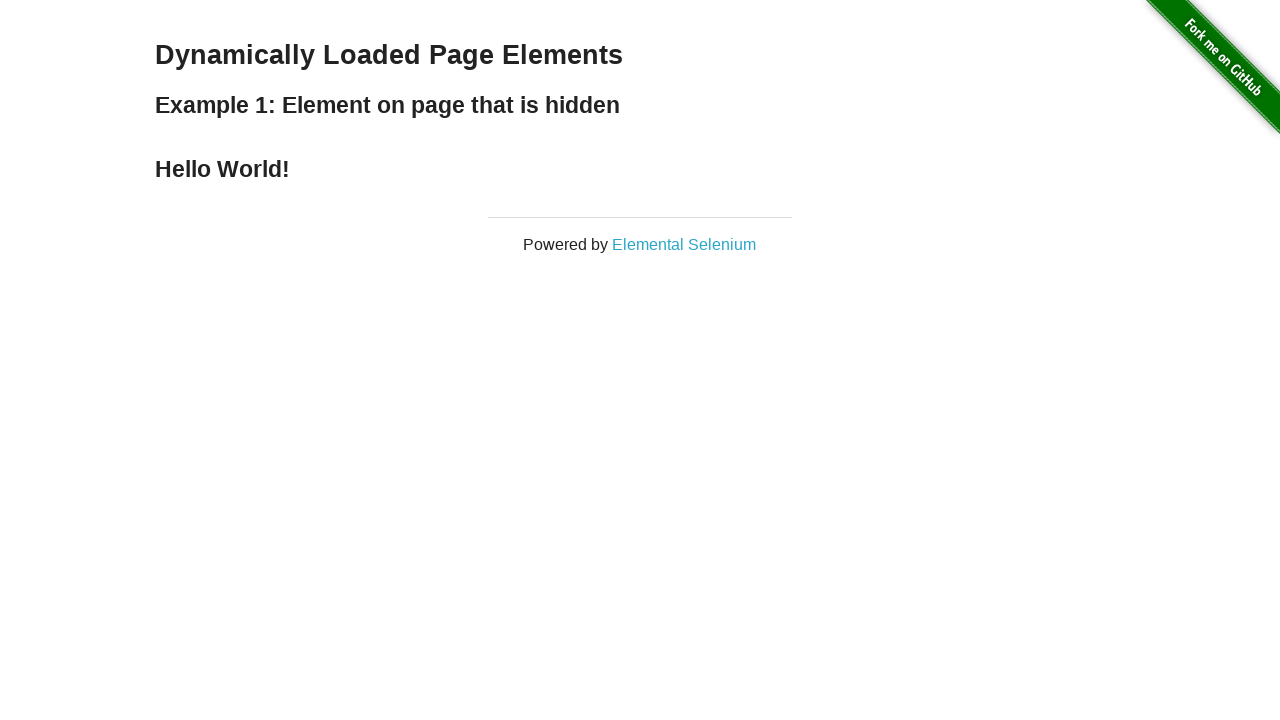

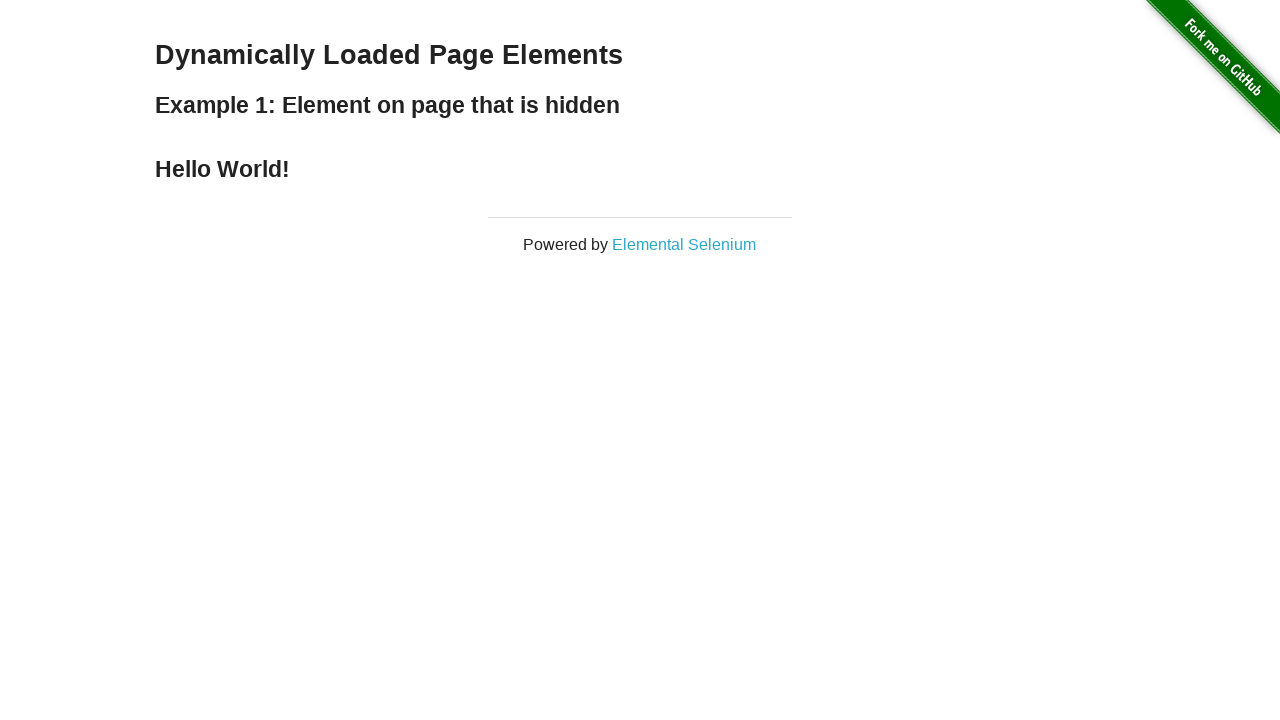